Tests disappearing elements page by clicking on the link and looking for the Gallery element which may randomly appear

Starting URL: https://the-internet.herokuapp.com/

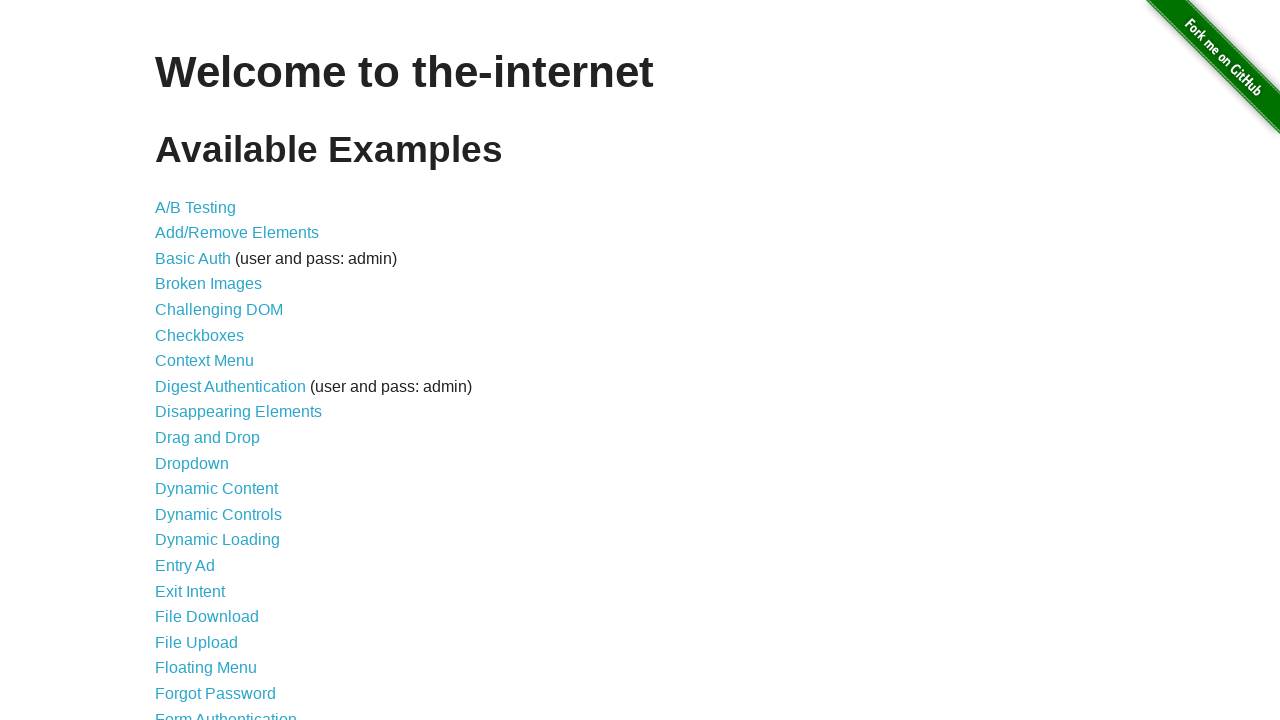

Clicked on Disappearing Elements link at (238, 412) on text=Disappearing Elements
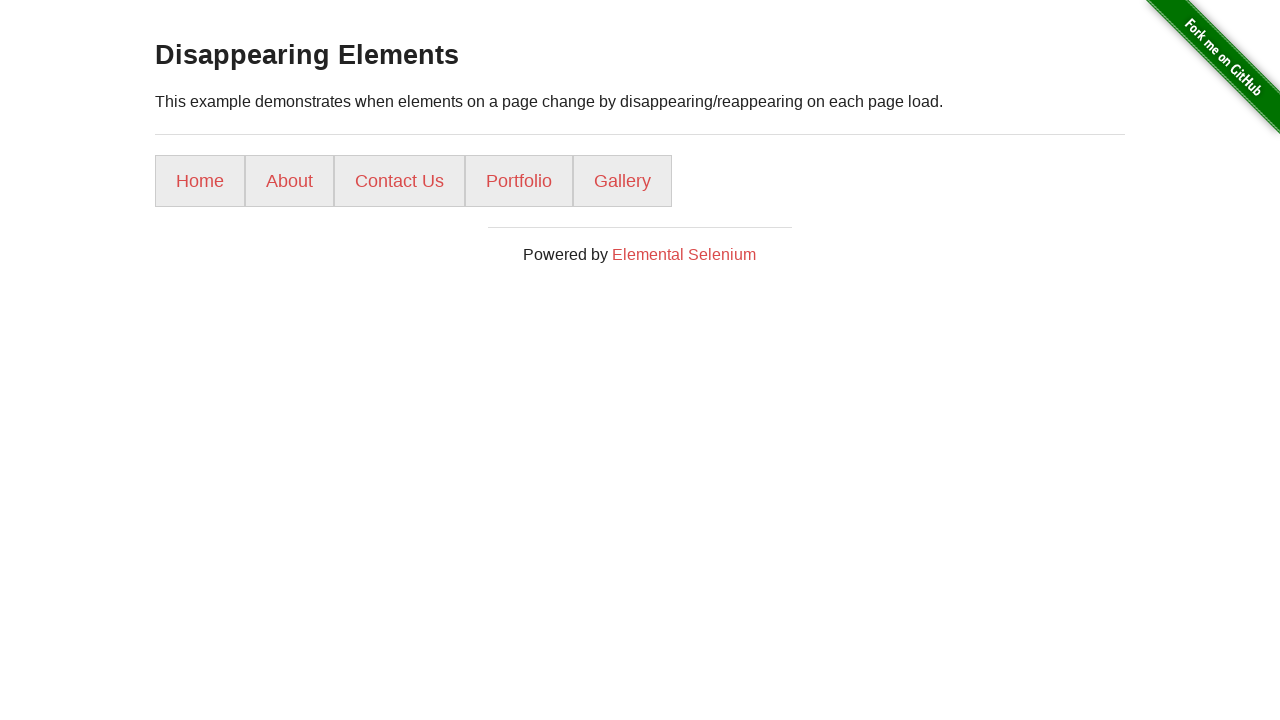

Menu items loaded
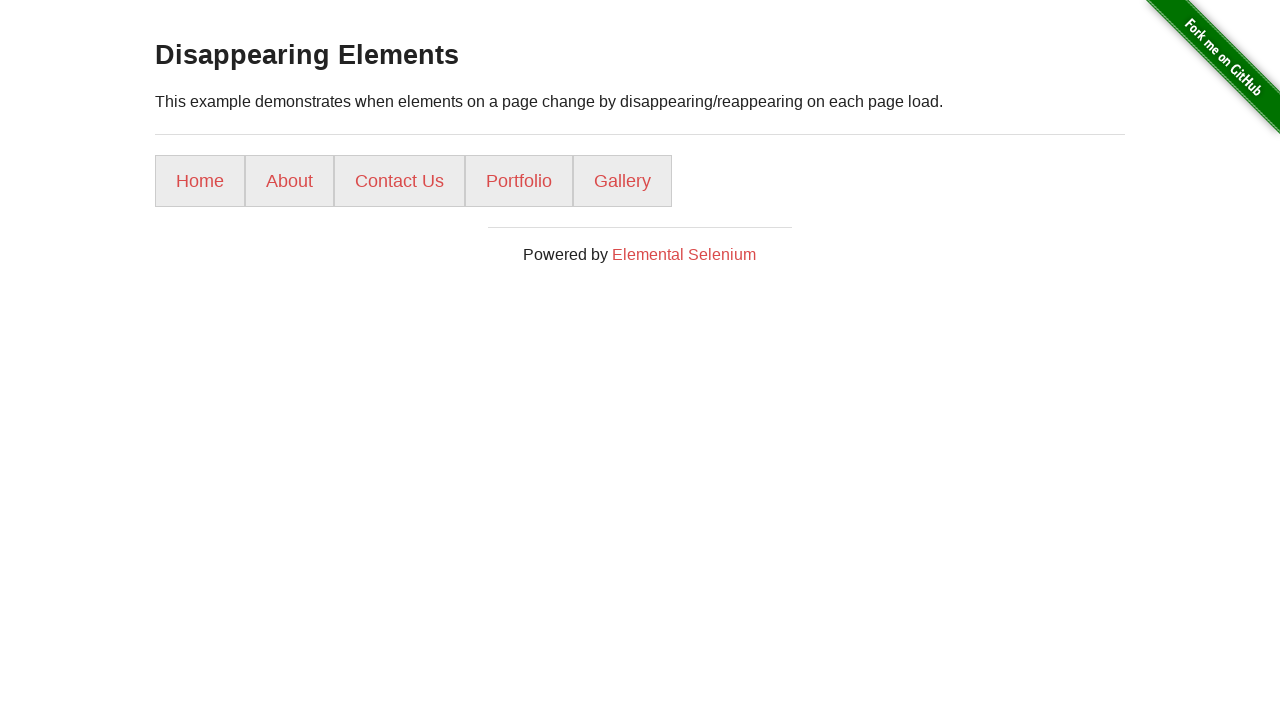

Gallery link found and clicked
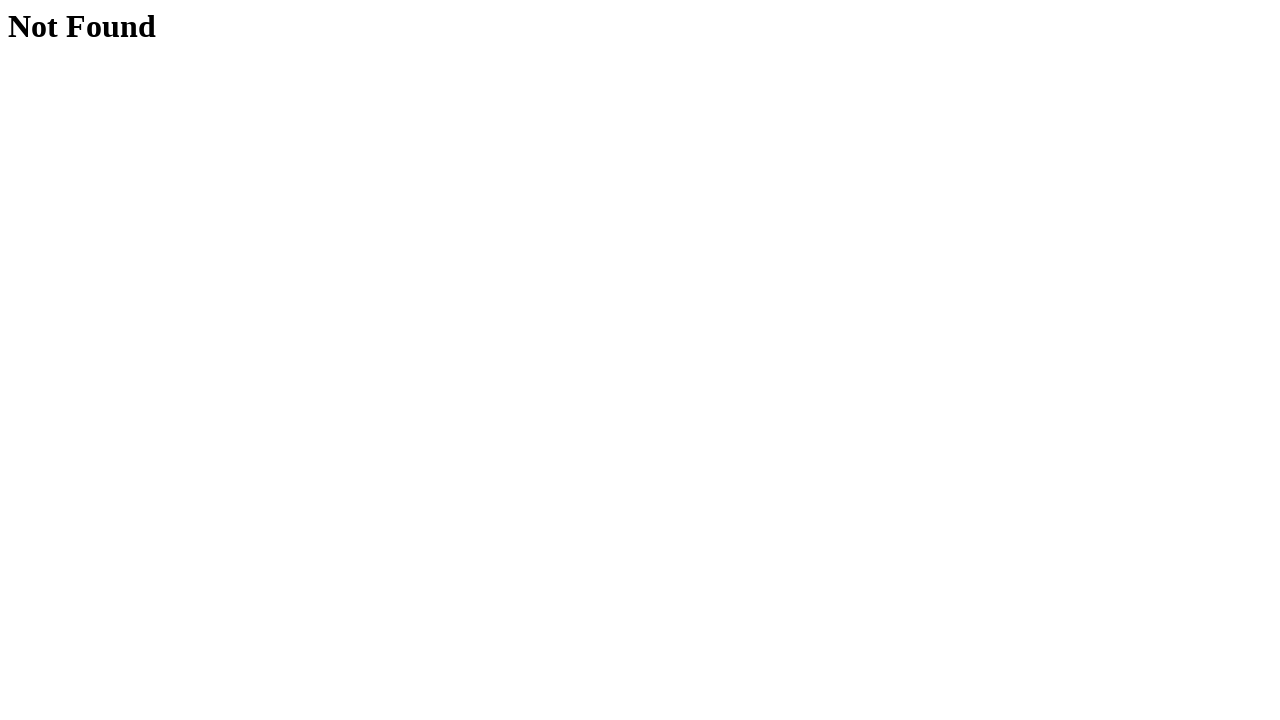

Navigated back to the-internet.herokuapp.com main page
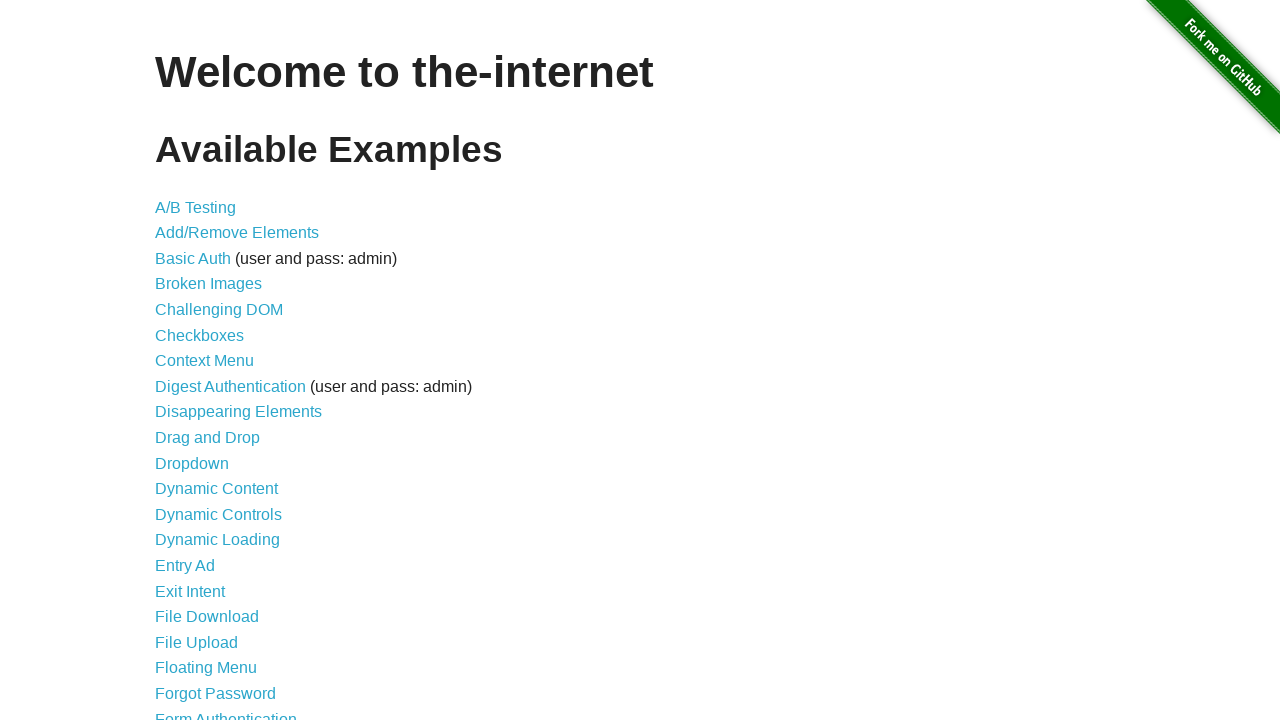

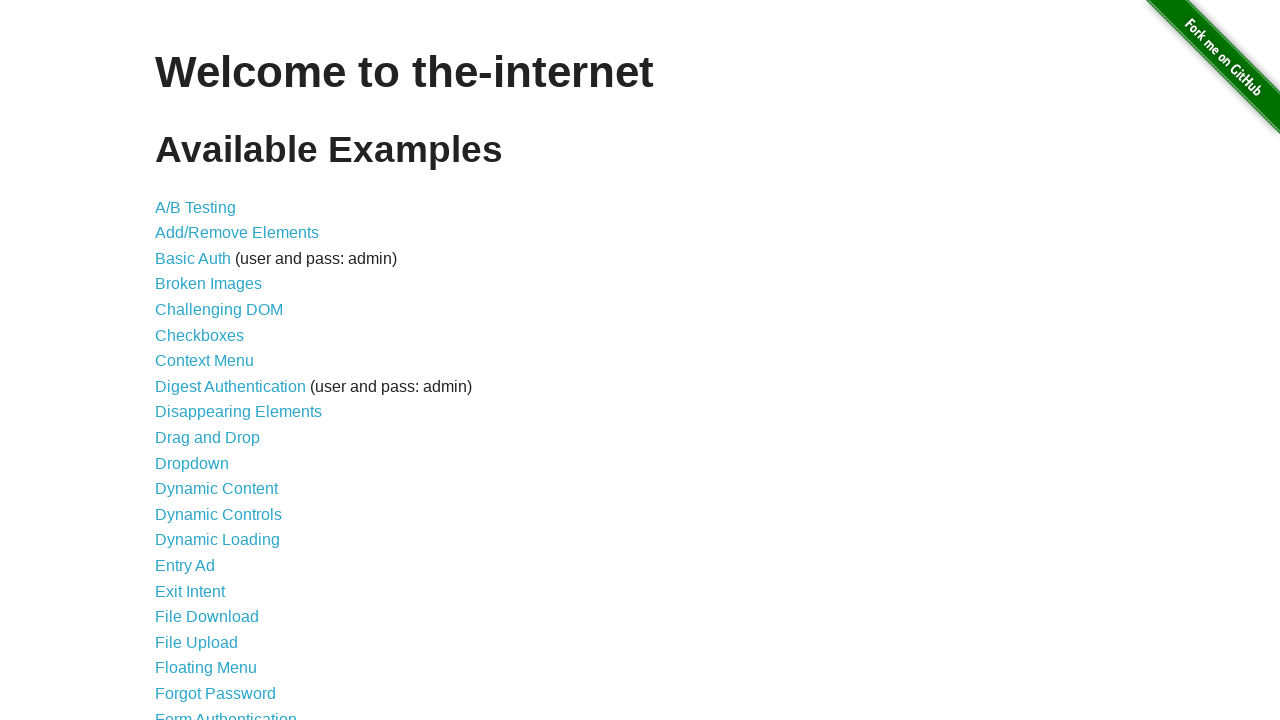